Tests dropdown selection using the select_option method to choose "Option 1" and verify the selection

Starting URL: http://the-internet.herokuapp.com/dropdown

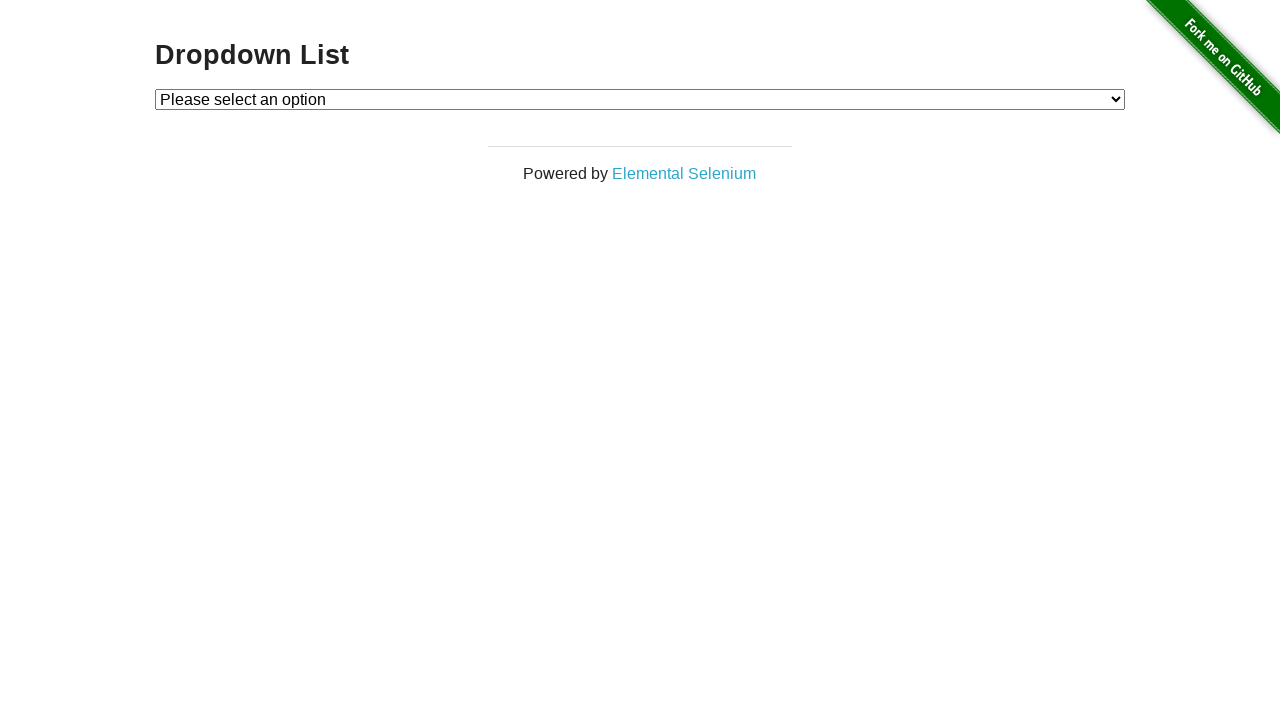

Selected 'Option 1' from dropdown using select_option method on #dropdown
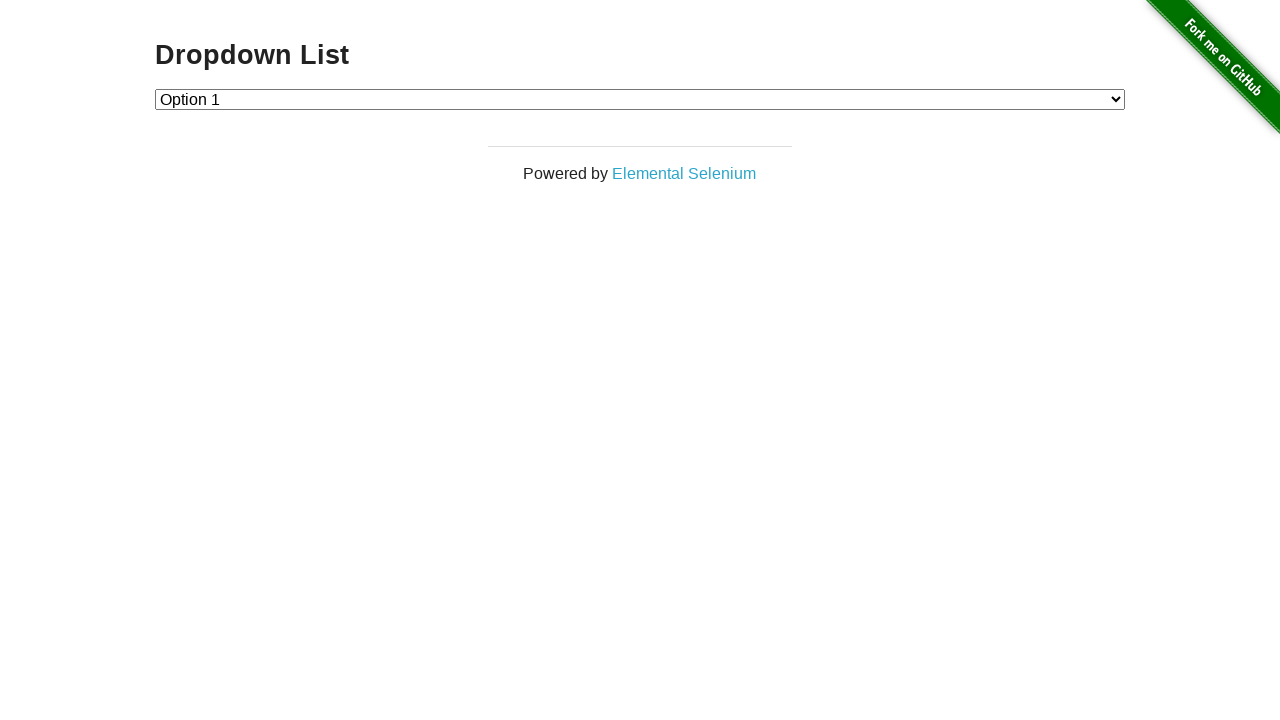

Retrieved dropdown input value
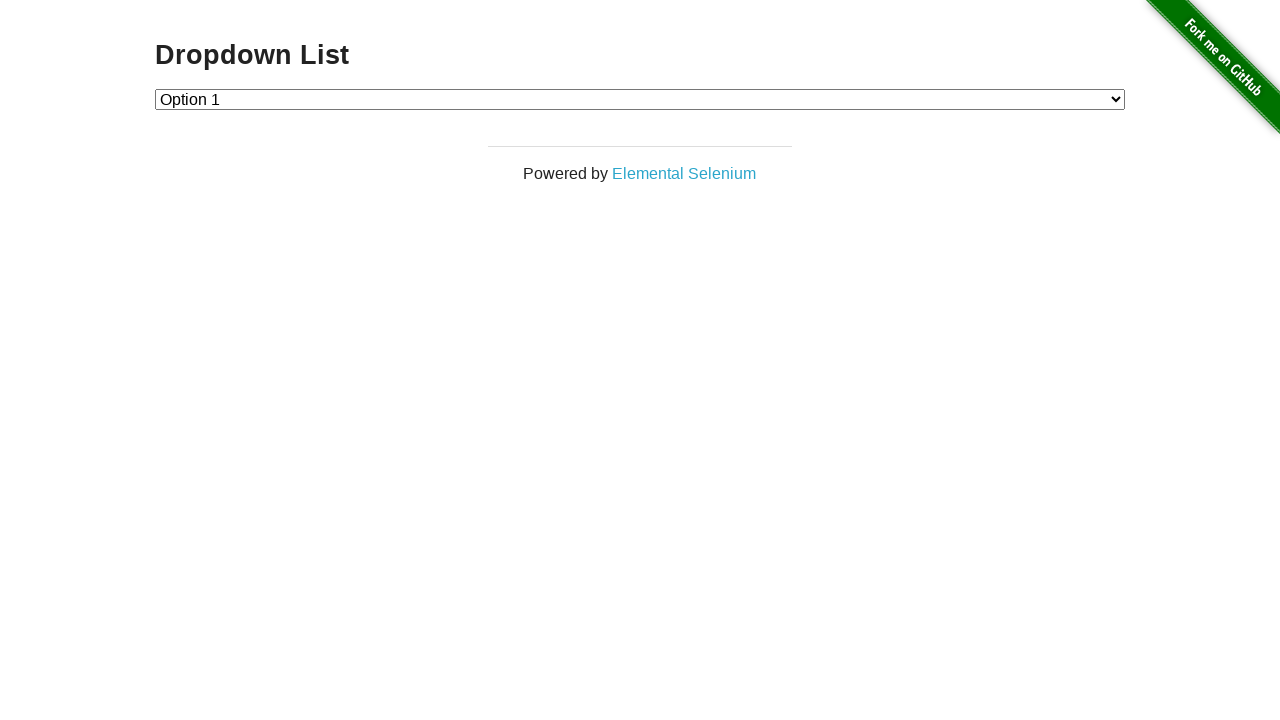

Retrieved selected option text content
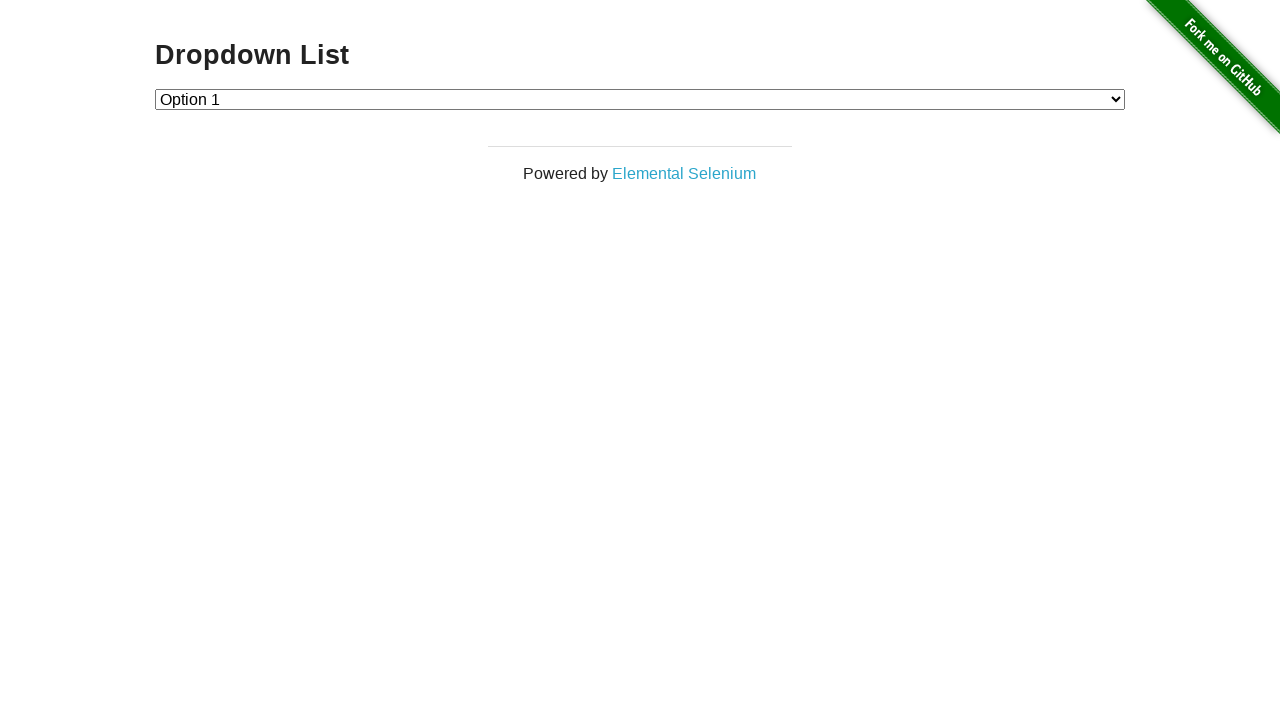

Verified that 'Option 1' is selected in the dropdown
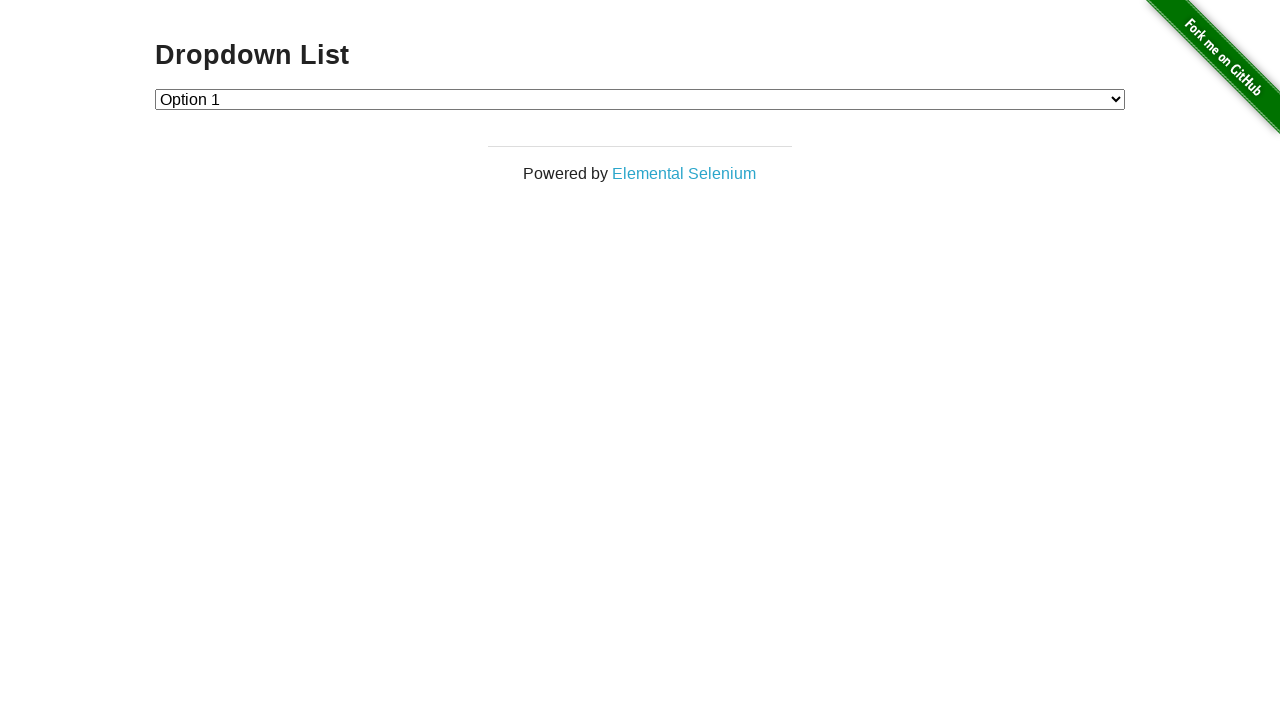

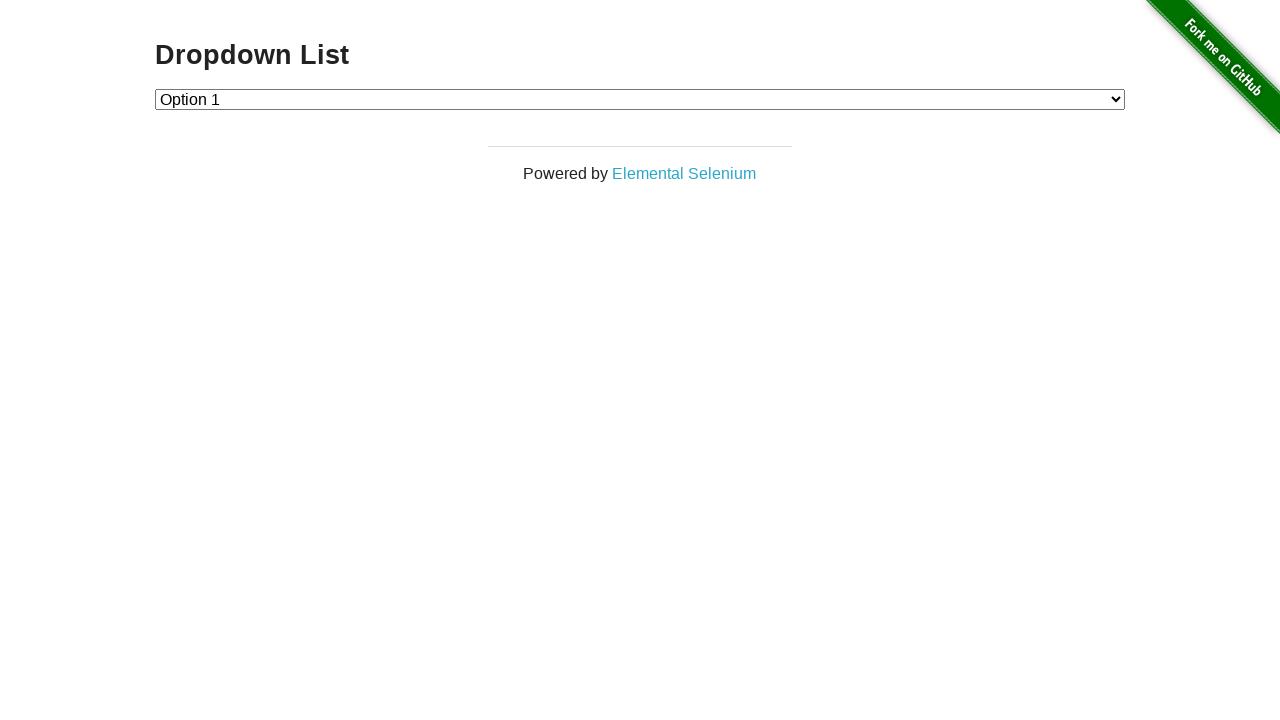